Tests the forgot password flow by clicking the forgot password link and filling in email, new password, and confirm password fields on the password reset form.

Starting URL: https://rahulshettyacademy.com/client

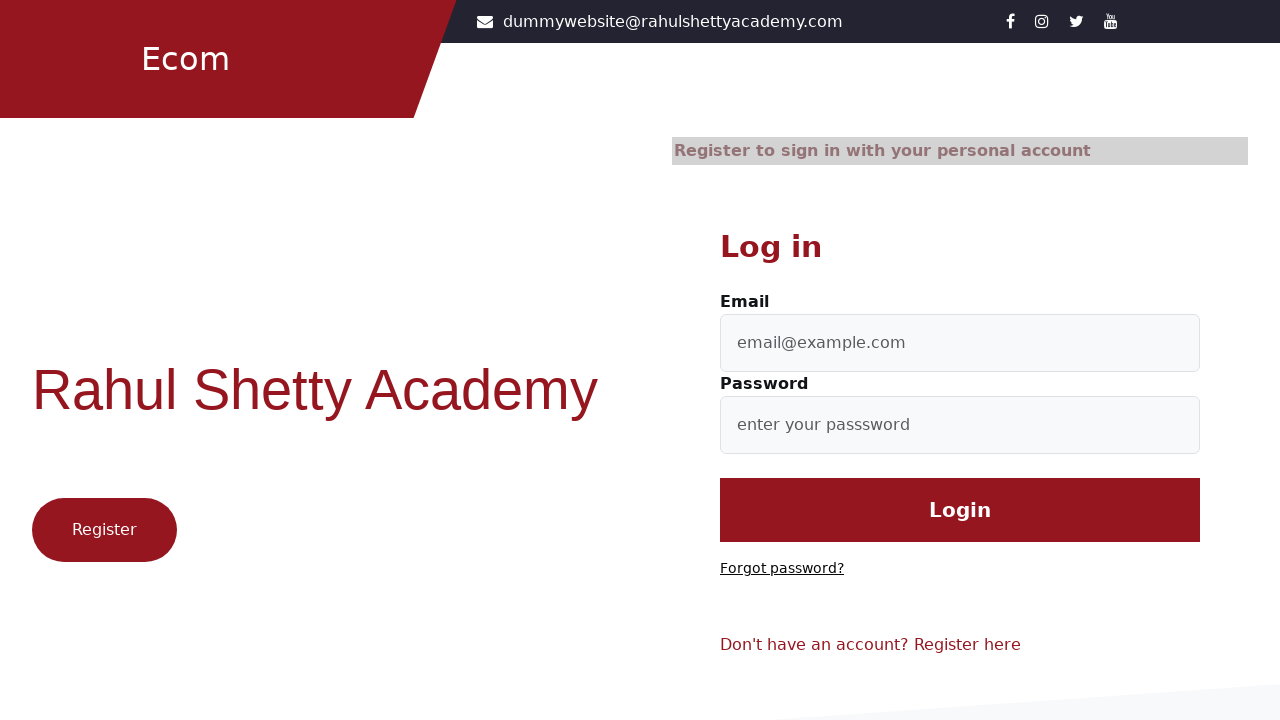

Clicked 'Forgot password?' link at (782, 569) on text=Forgot password?
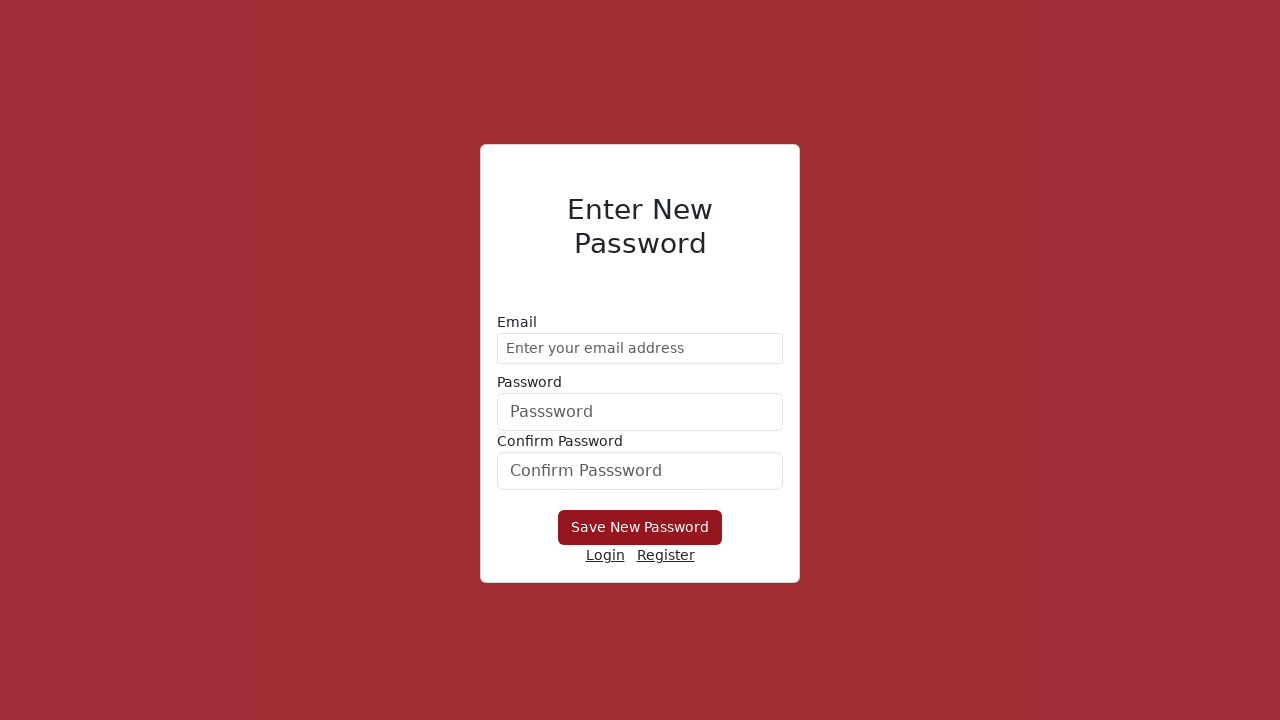

Filled email field with 'demo@gmail.com' on //form/div[1]/input
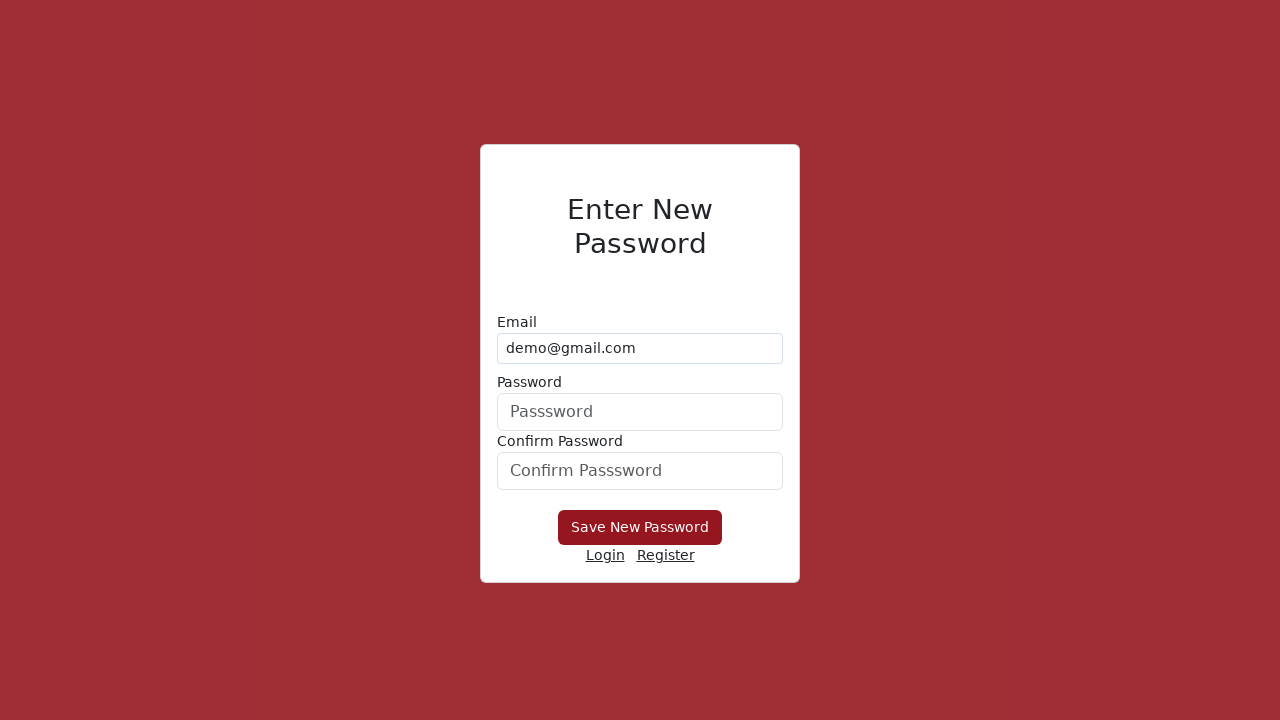

Filled new password field with 'Hello@1234' on form div:nth-child(2) input
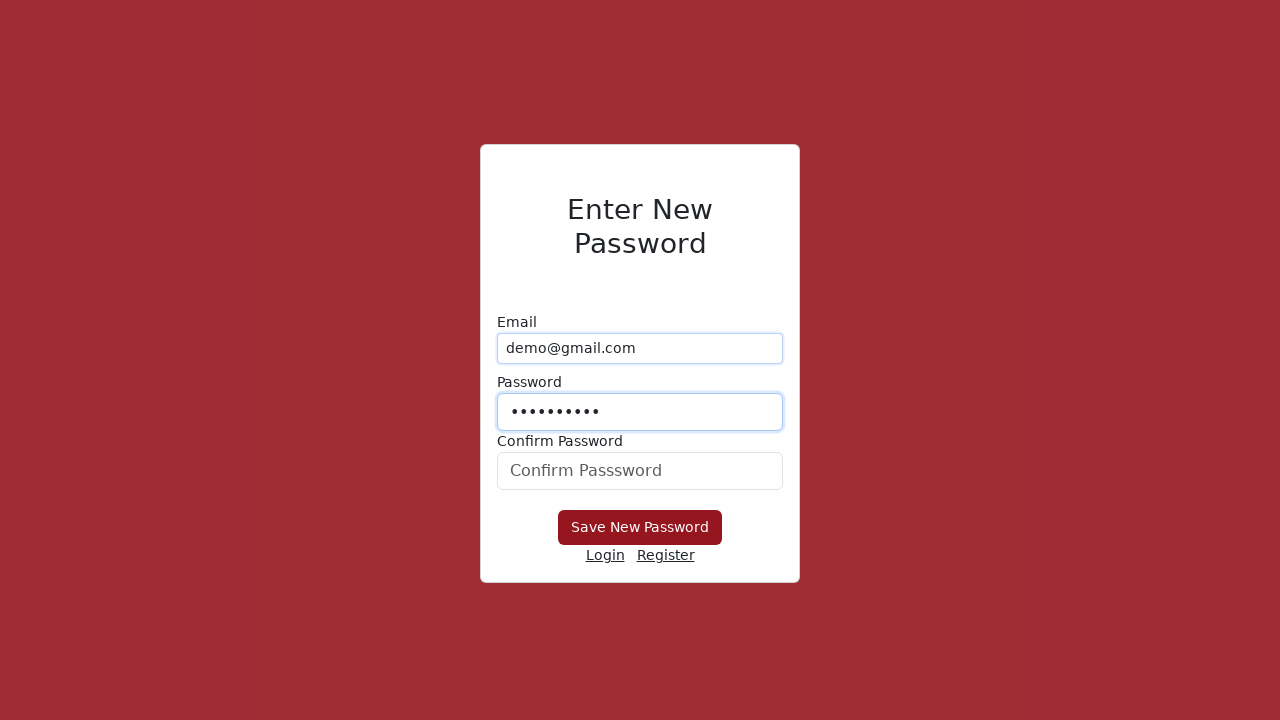

Filled confirm password field with 'Hello@1234' on #confirmPassword
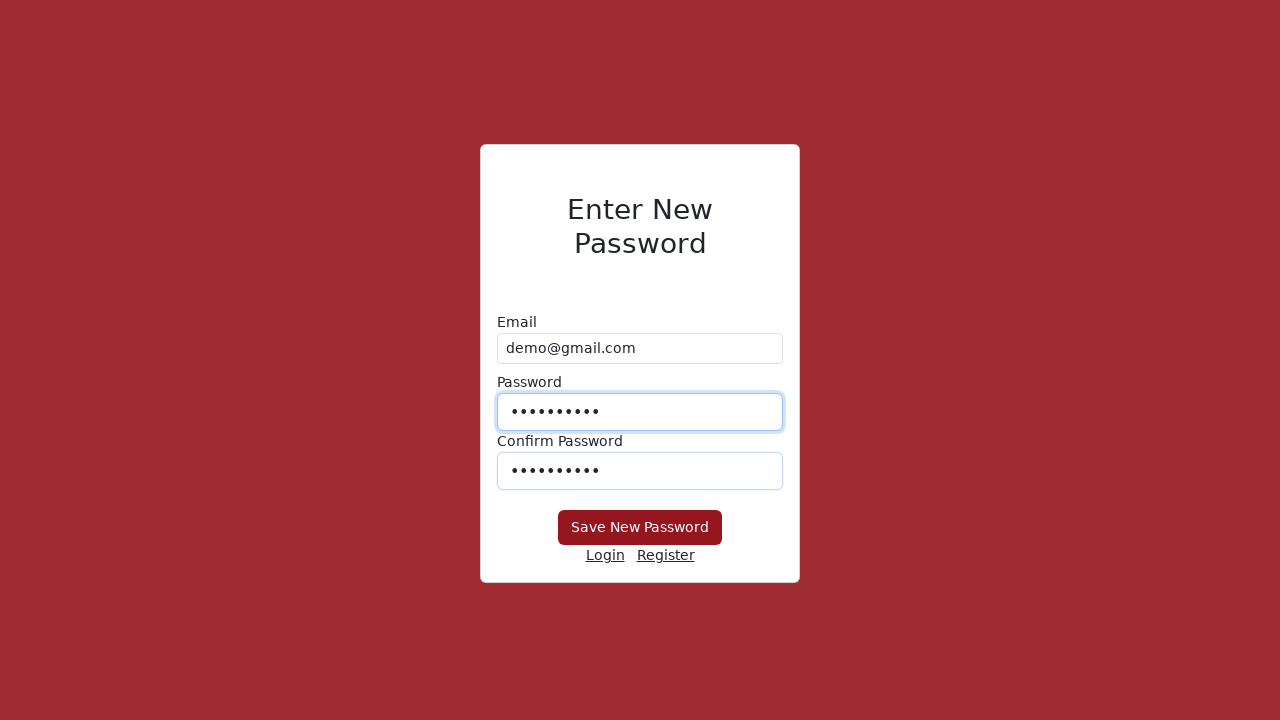

Waited for form processing
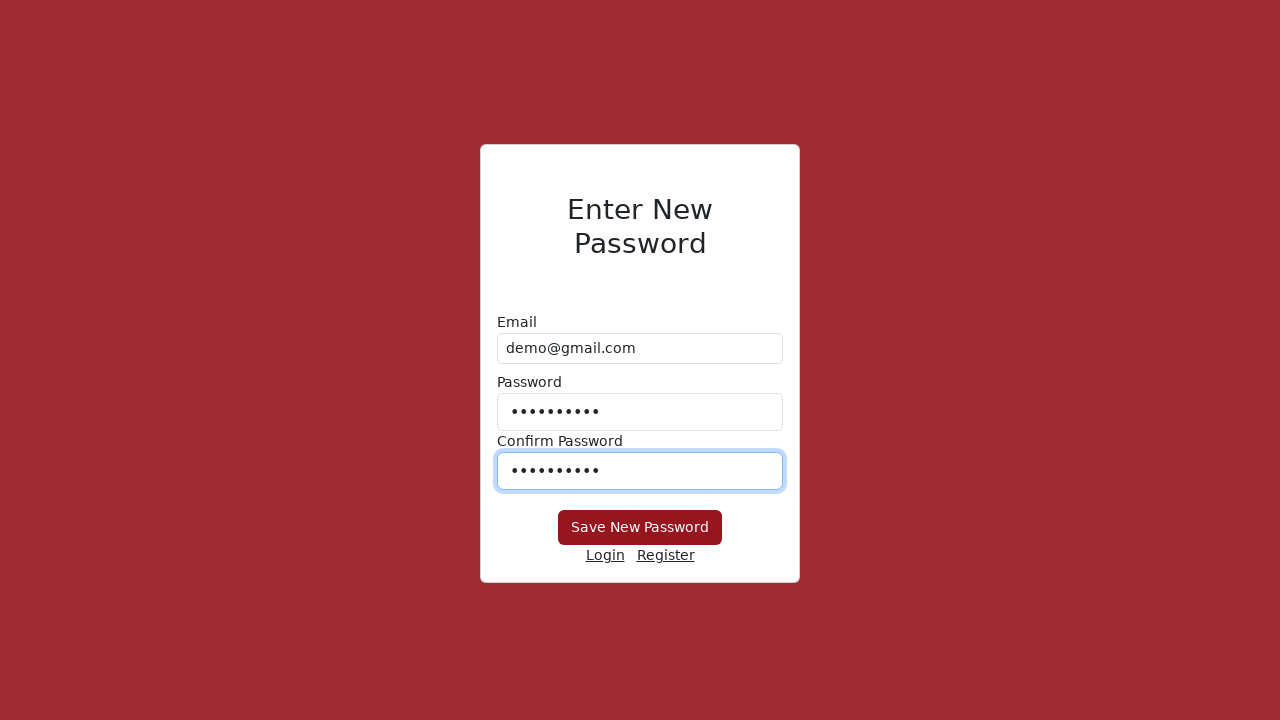

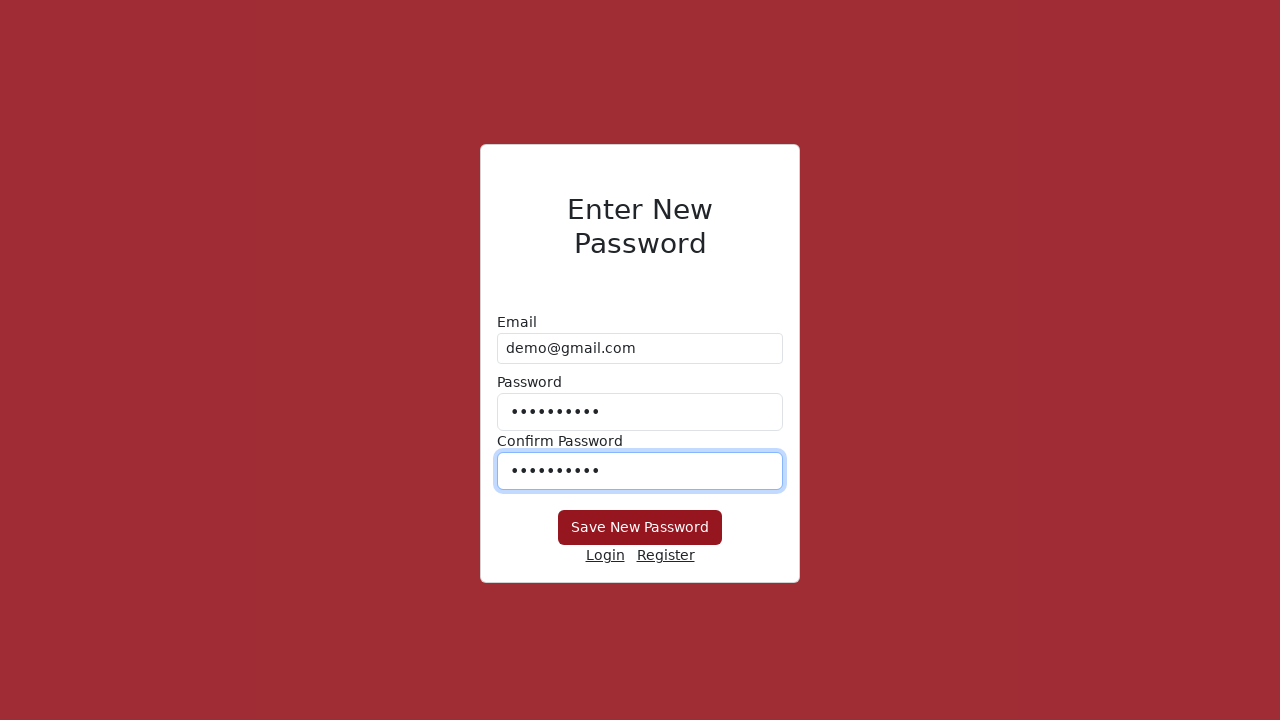